Navigates to UCLA's student organization directory filtered by Greek Life Fraternities, scrolls through the page to load all dynamically loaded content, and verifies that club information is displayed.

Starting URL: https://sa.ucla.edu/RCO/public/search?category=Greek%20Life%20-%20Fraternities&type=Undergraduate

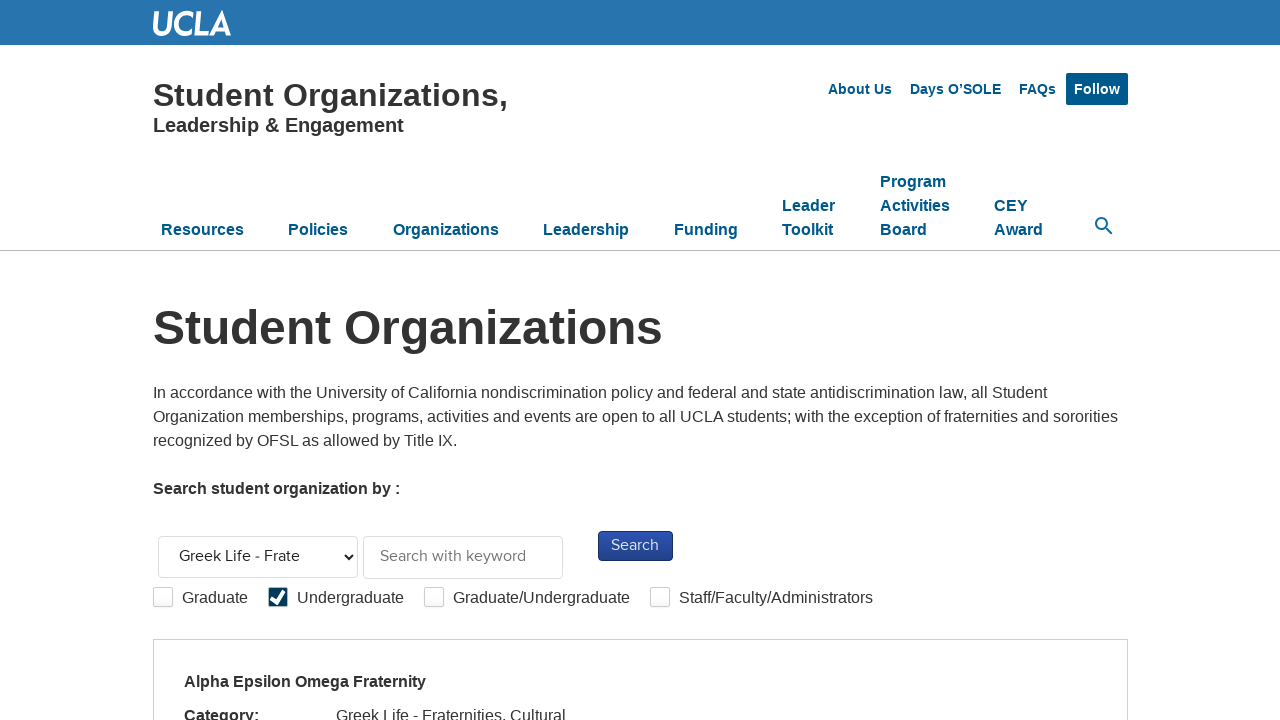

Waited for page to reach networkidle state
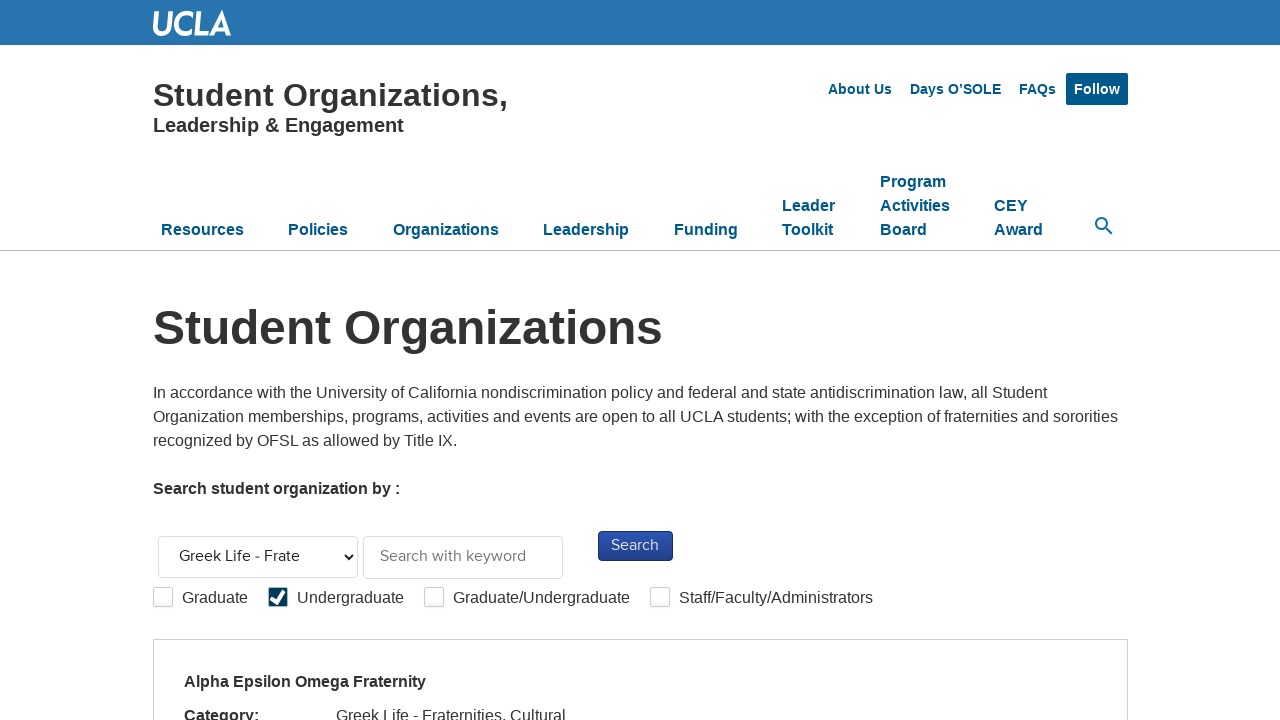

Retrieved initial page scroll height
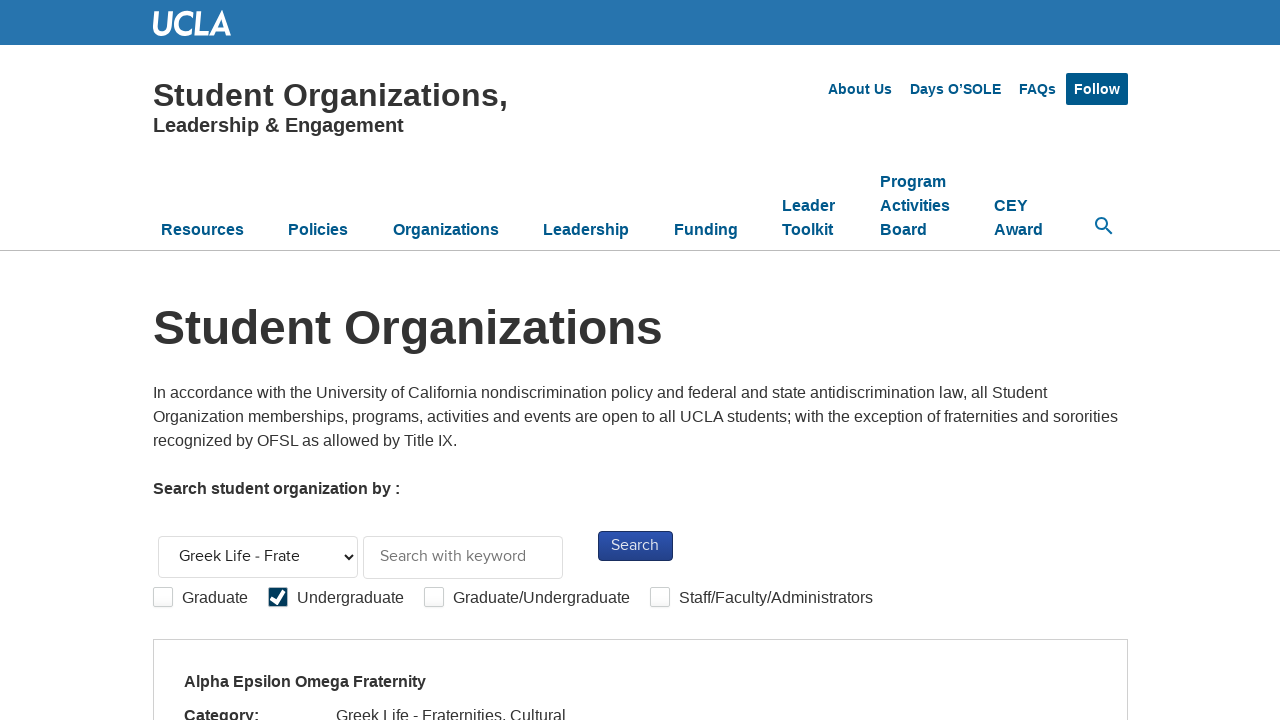

Scrolled to bottom of page to load more content
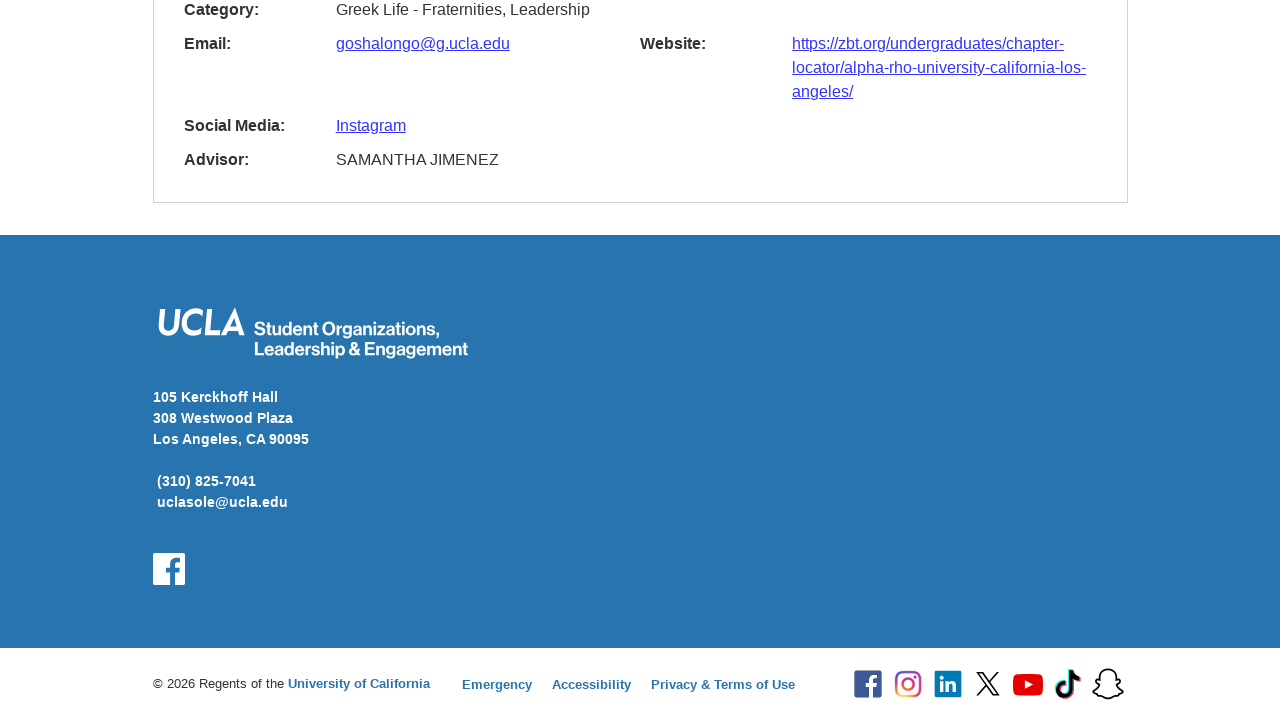

Waited 2 seconds for dynamically loaded content
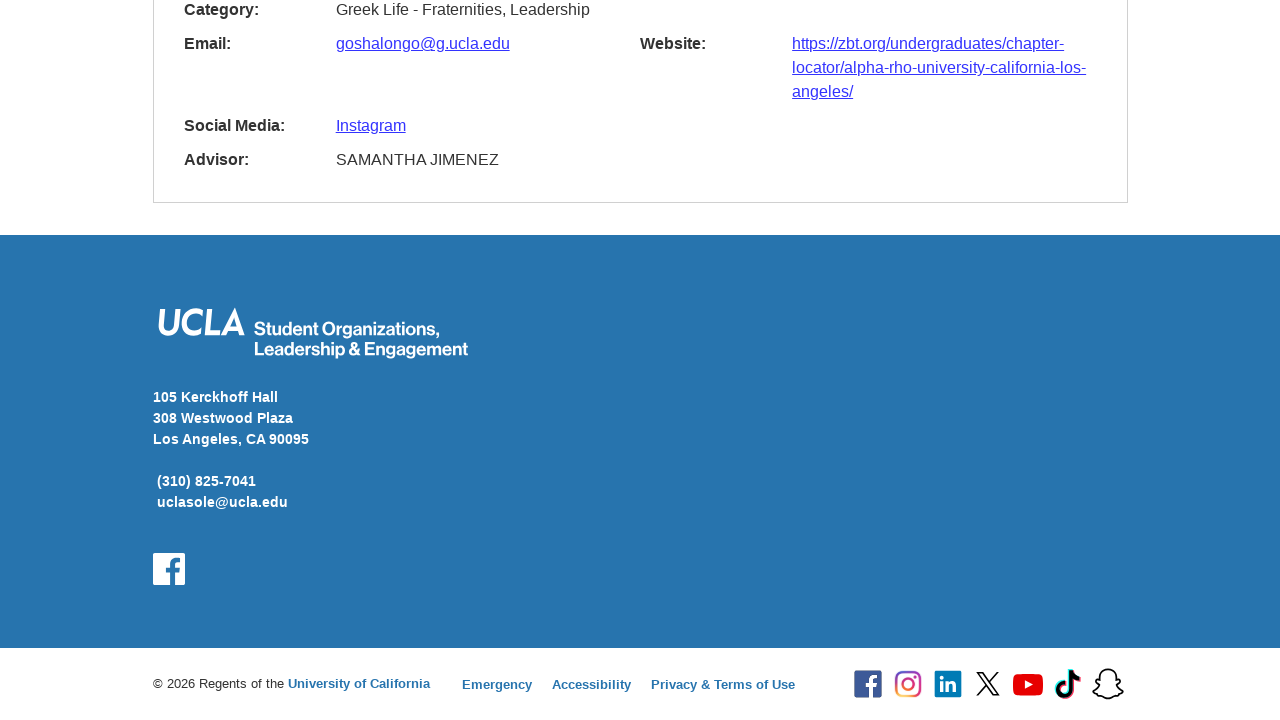

Retrieved updated page scroll height
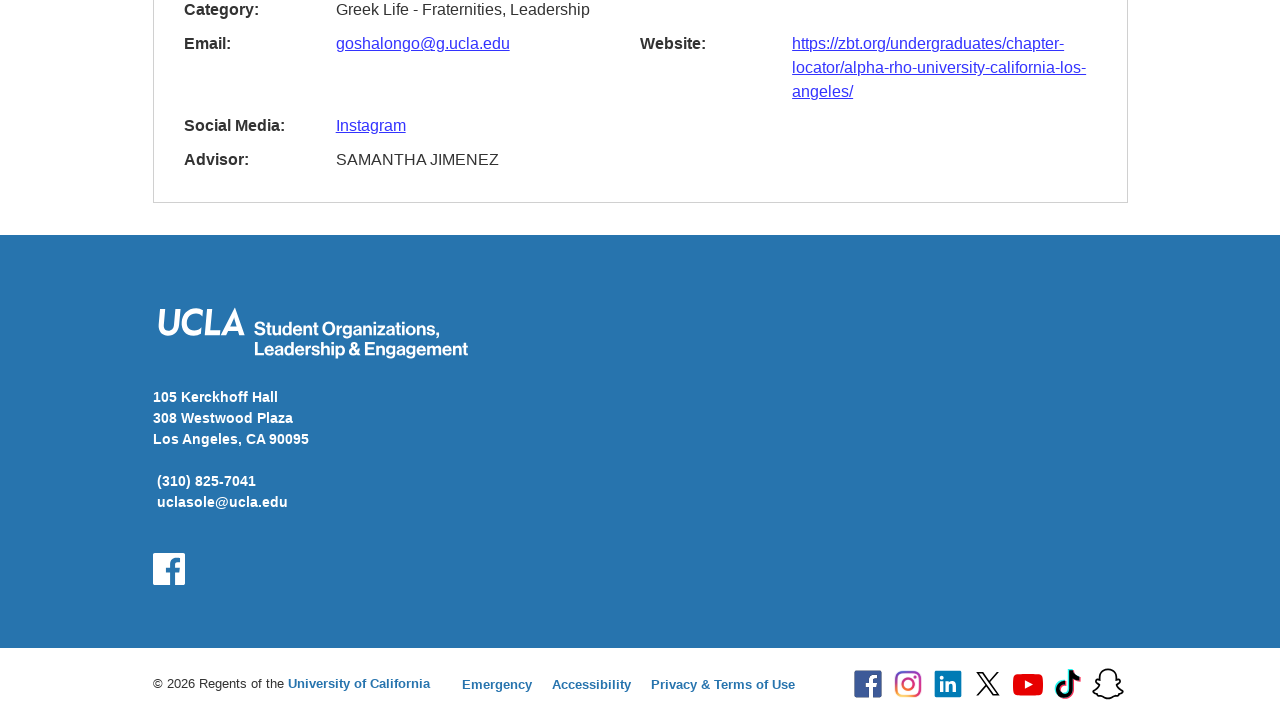

Reached bottom of page - no more content to load
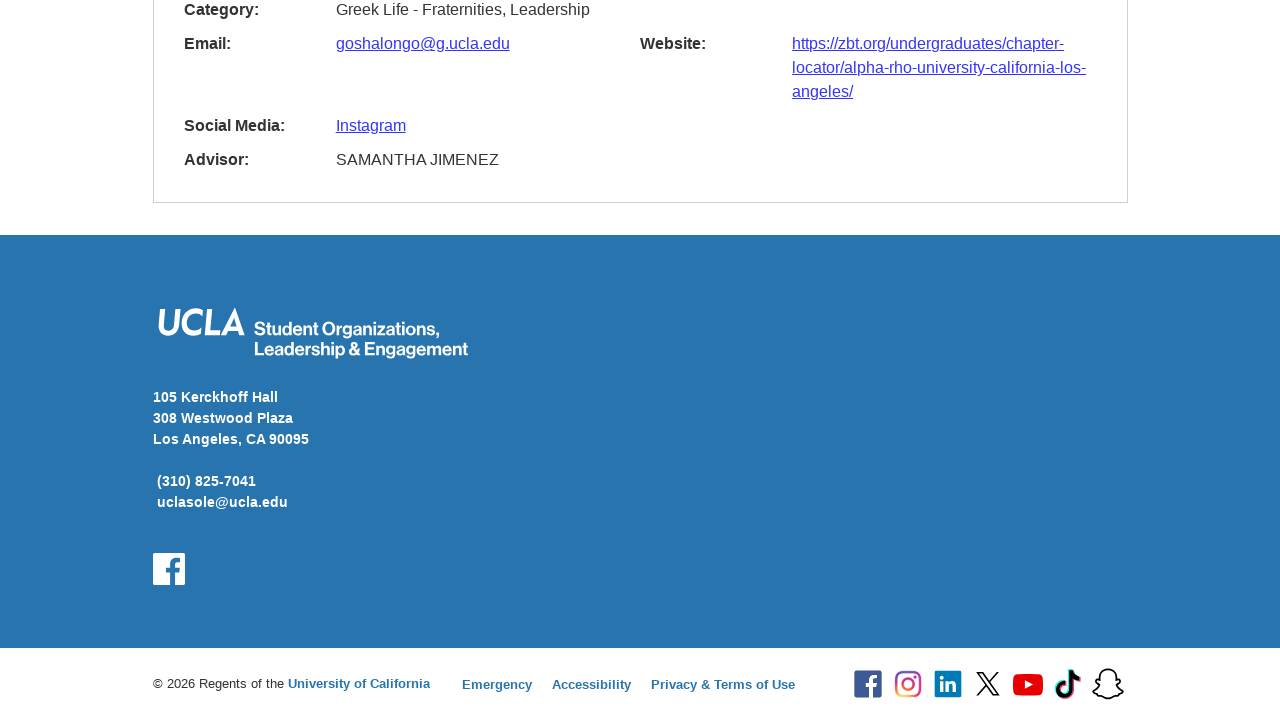

Verified club information elements are displayed on page
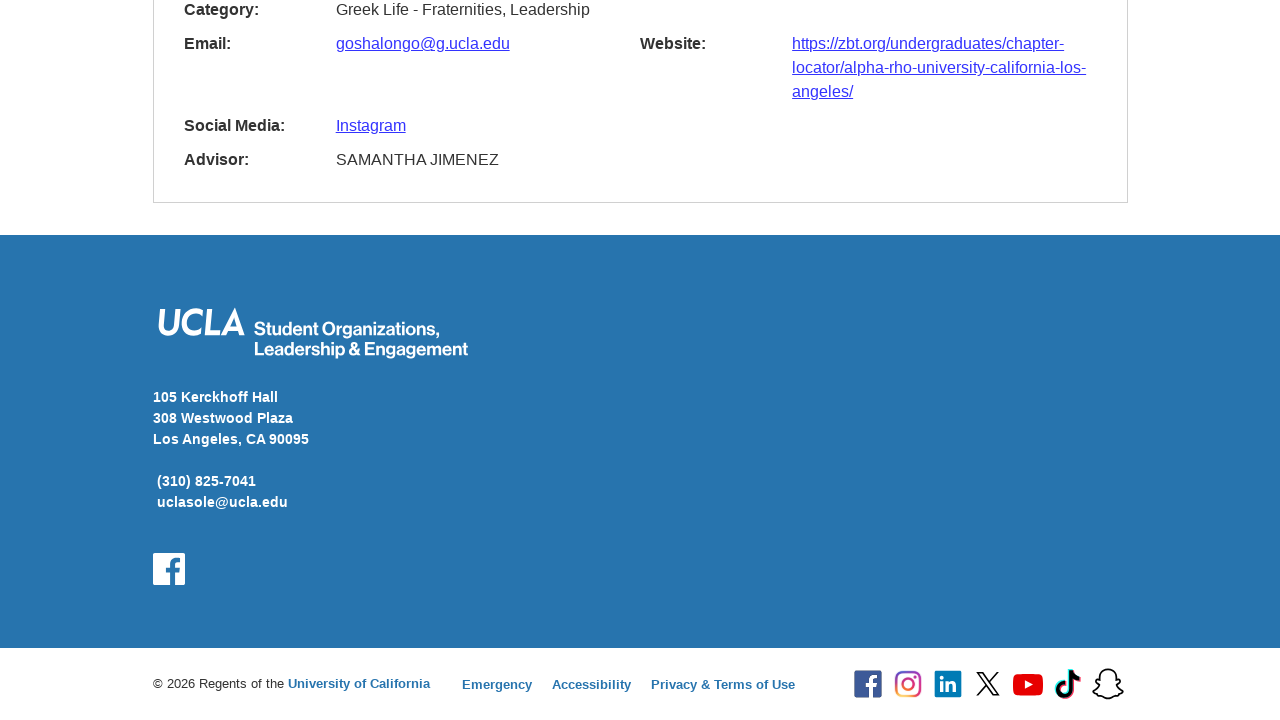

Verified email contact links are present for fraternities
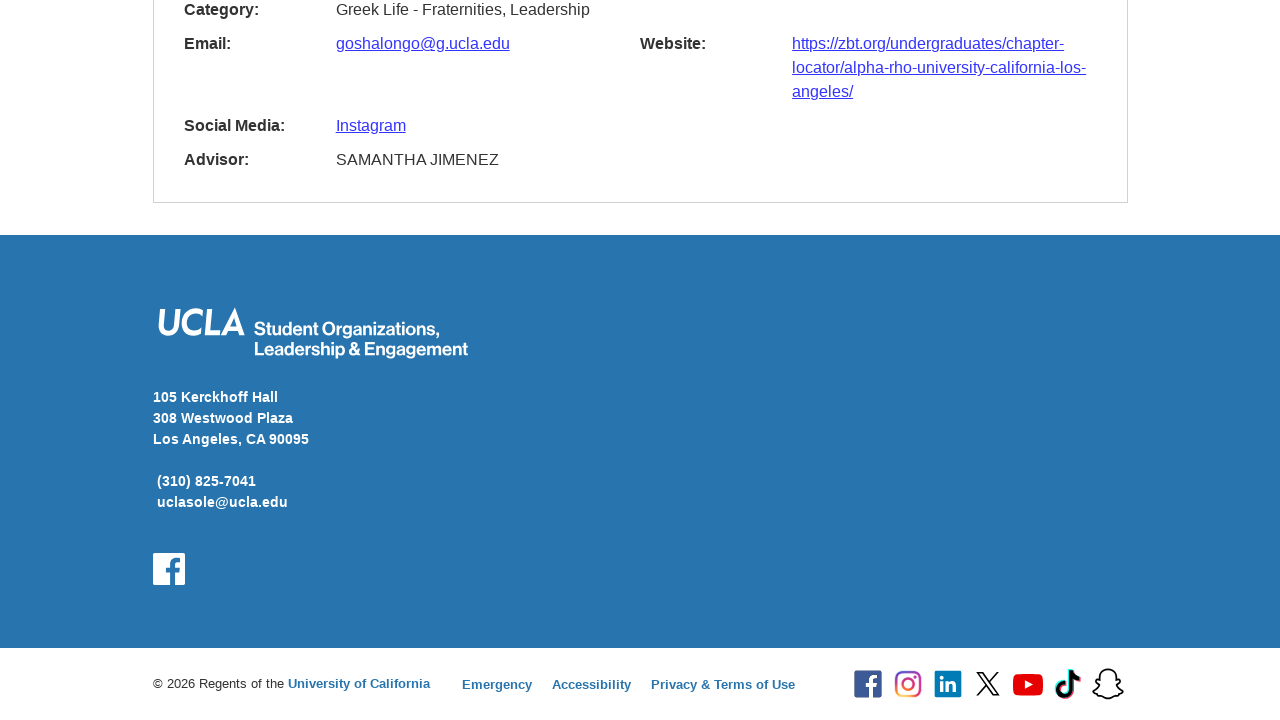

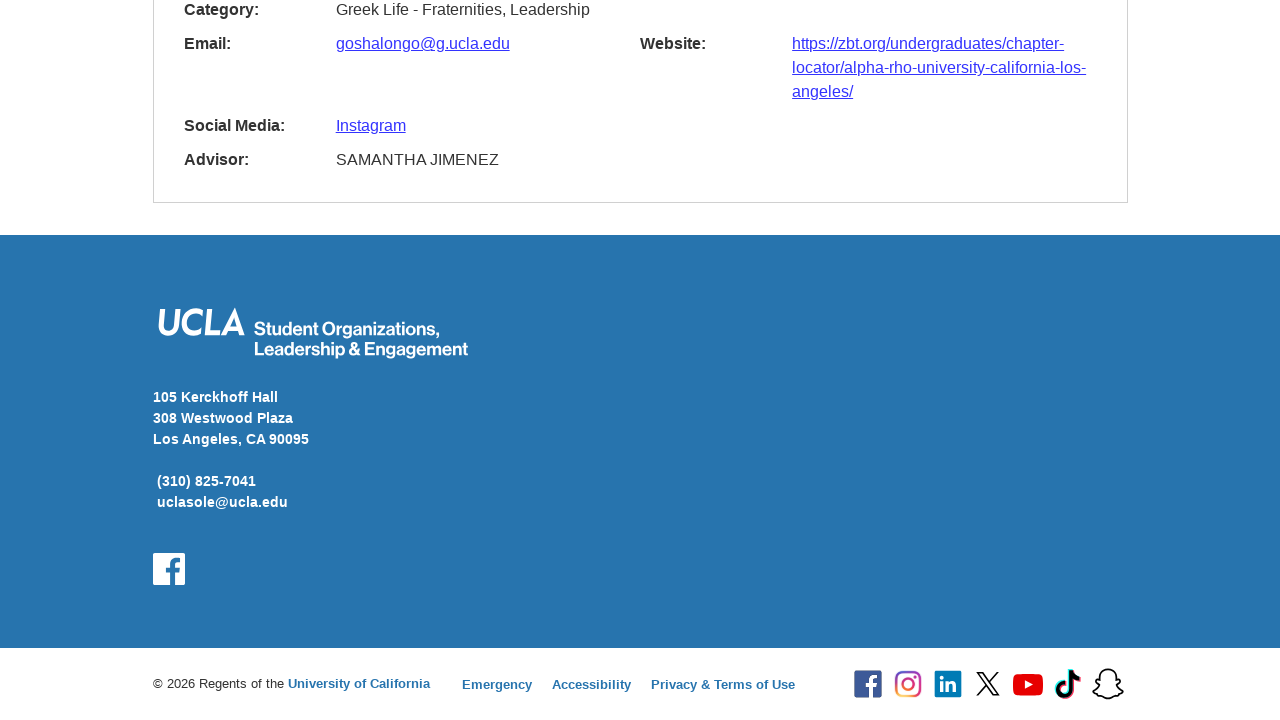